Tests starting a new hangman game by clicking the start button and verifying the word display appears

Starting URL: https://agustin-caucino.github.io/Agiles-grupo-4/

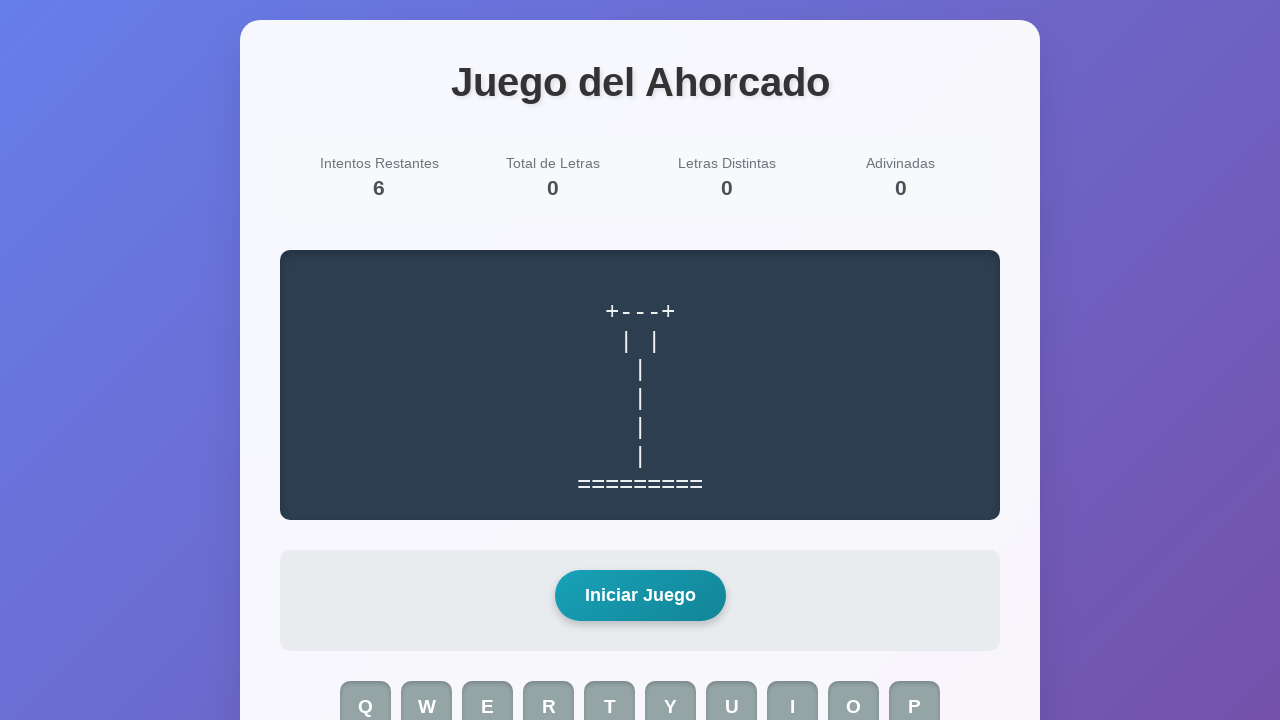

Clicked start game button to begin new hangman game at (640, 596) on #start-game
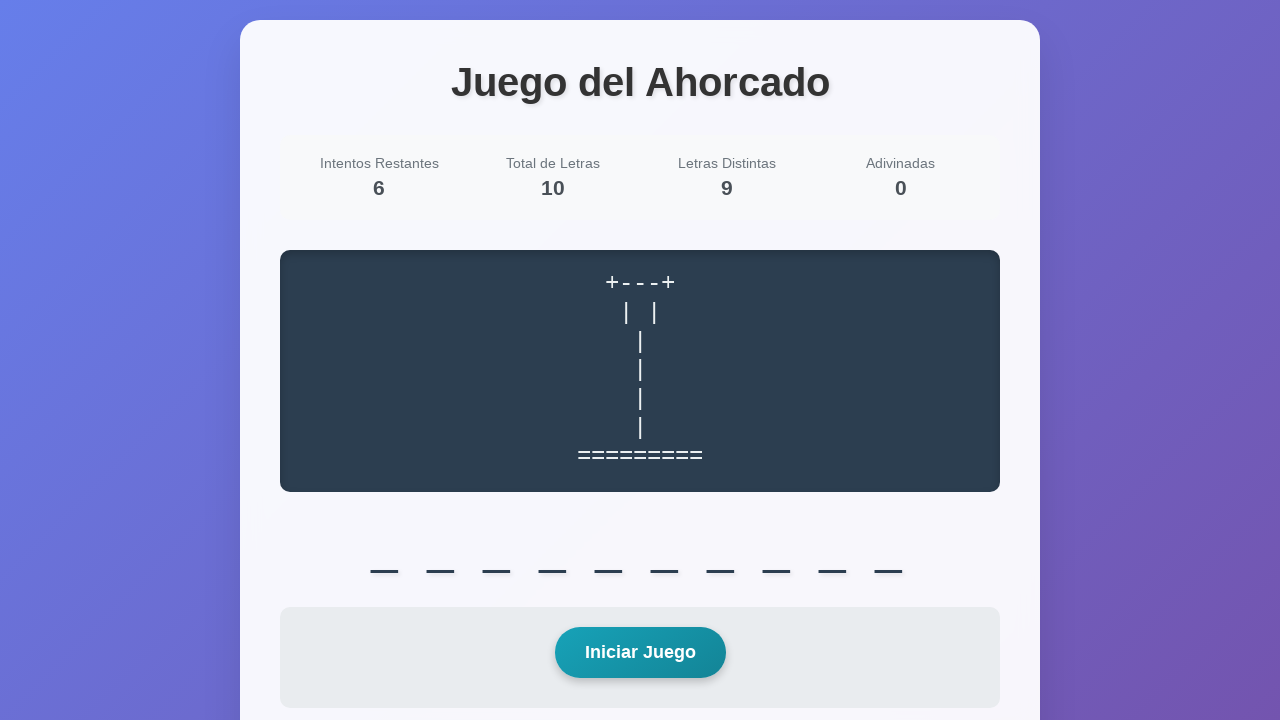

Word display element loaded
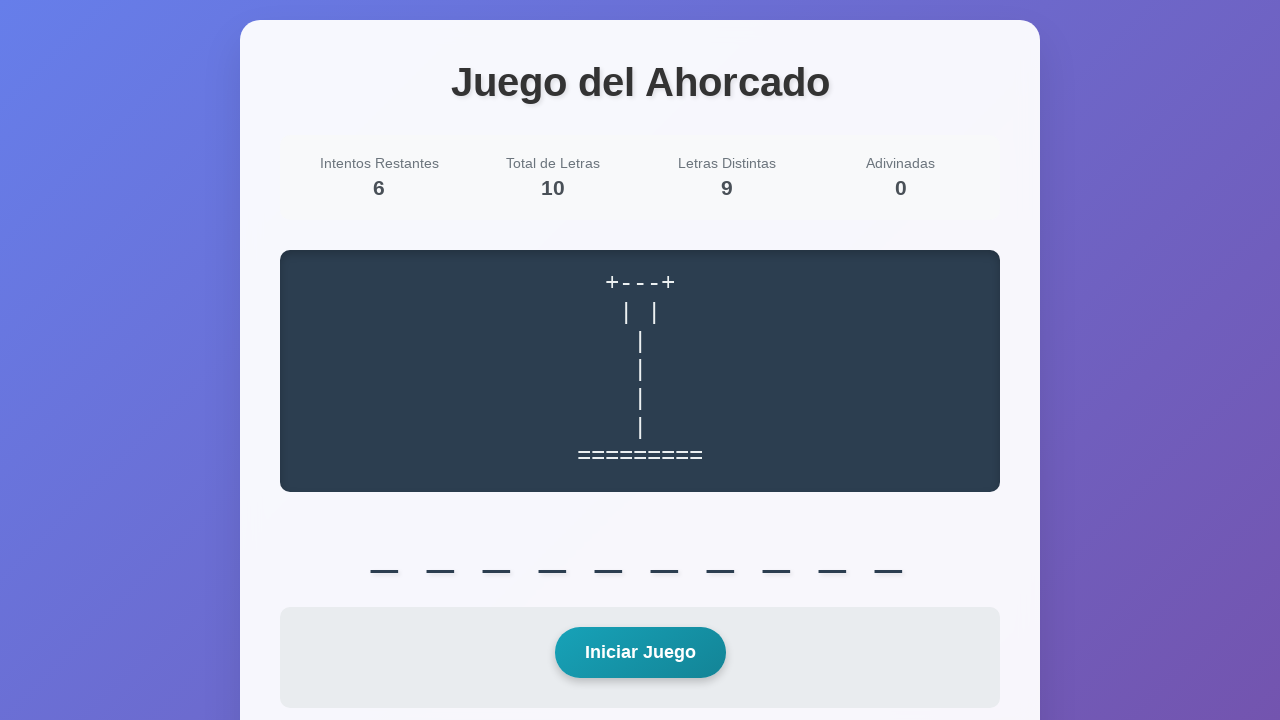

Located word display element
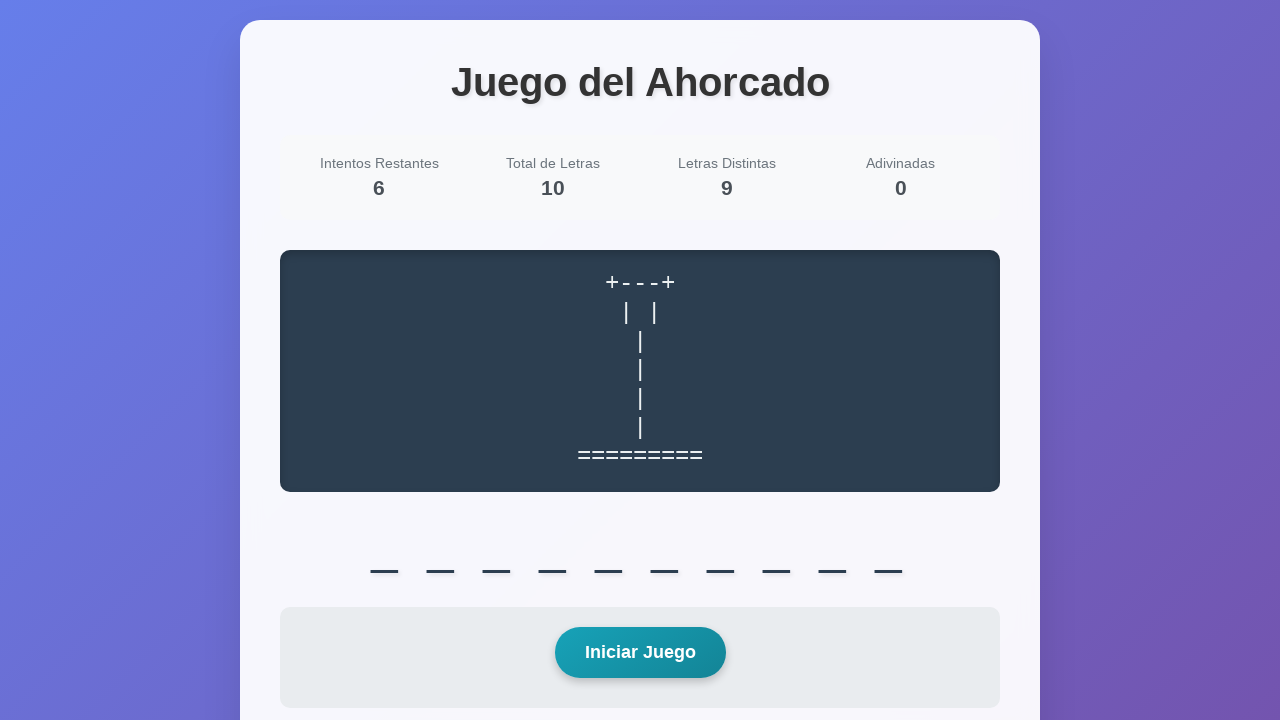

Verified word display contains content (word initialized)
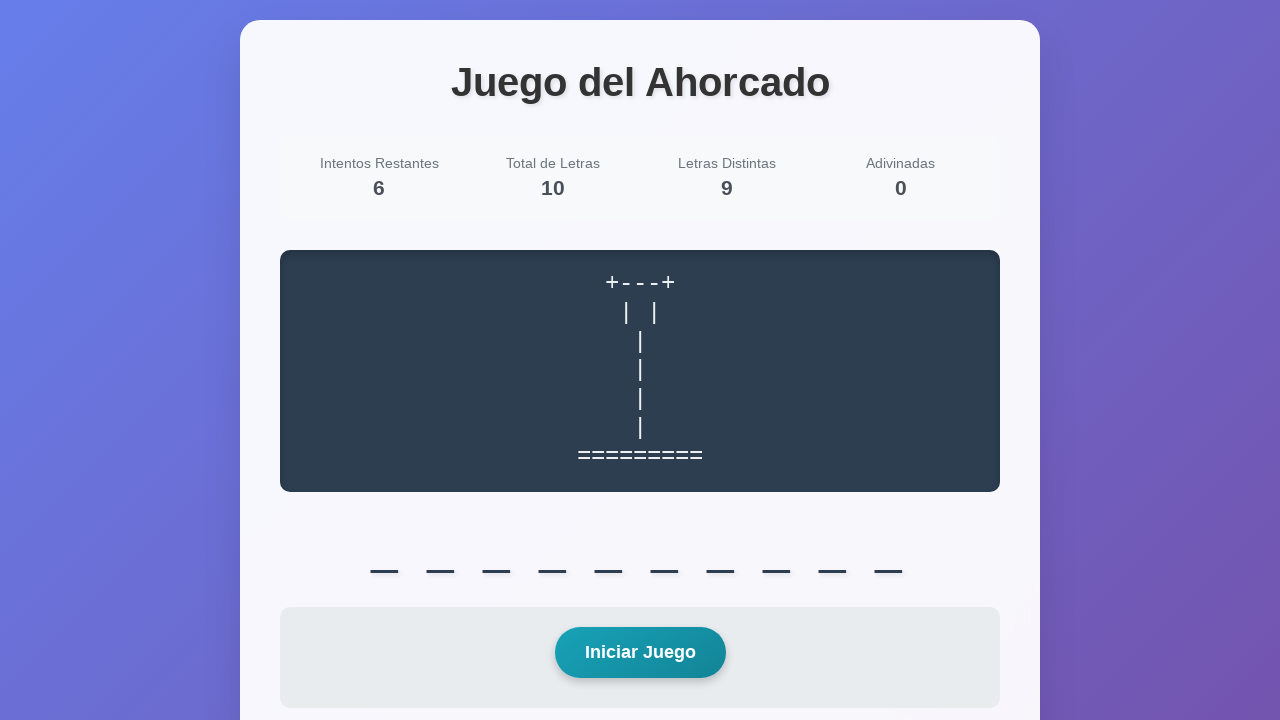

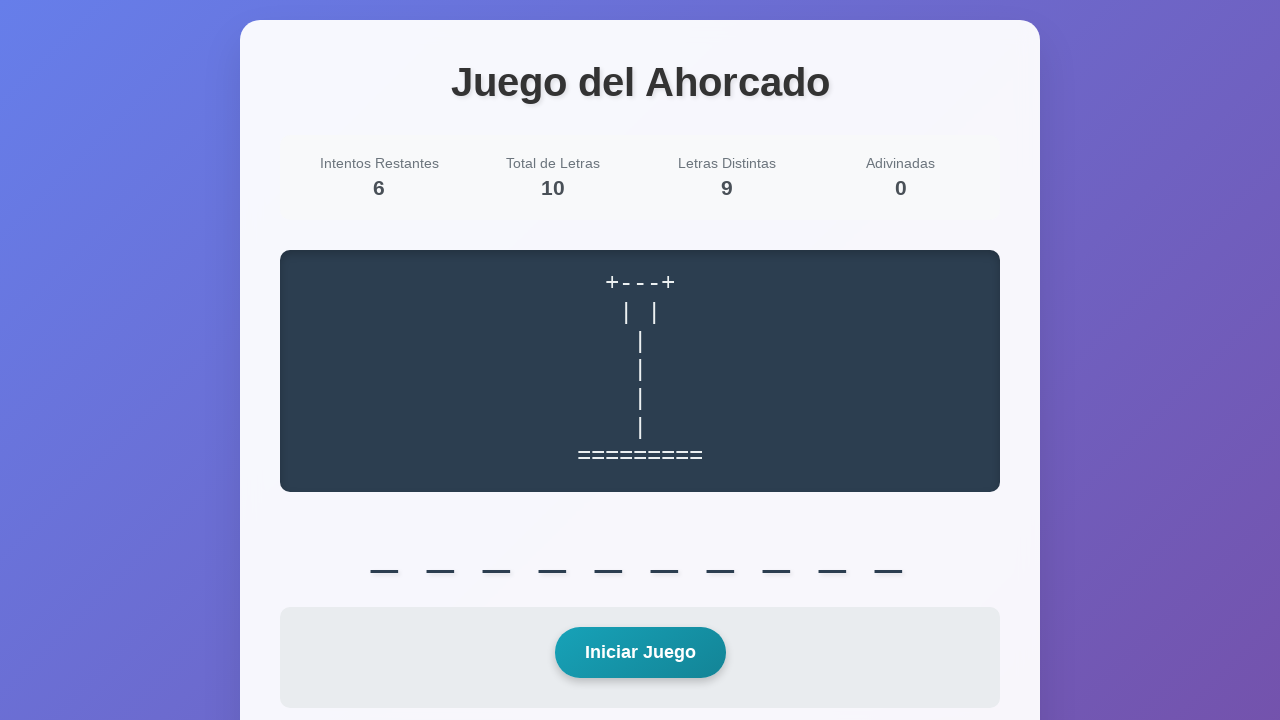